Tests browser history navigation by visiting two pages, navigating back, and verifying the correct URL

Starting URL: https://www.bandolierstyle.com/collections/all

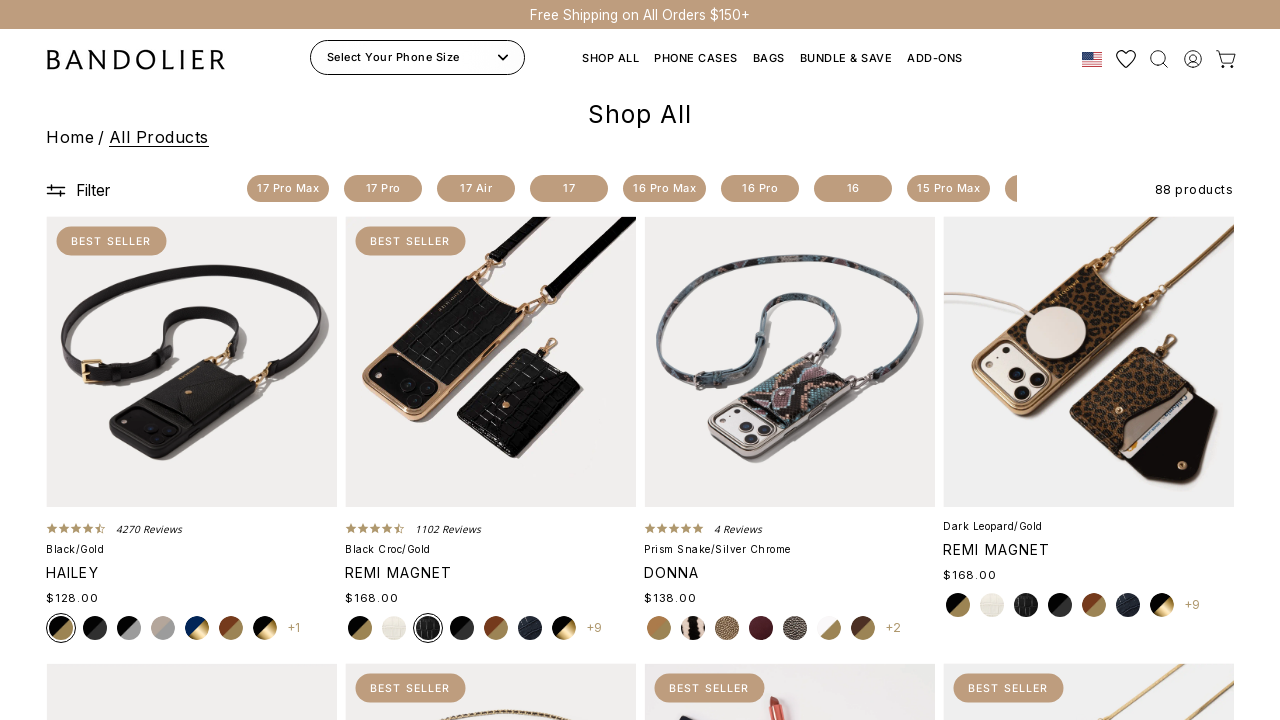

Navigated to Bandolier Style collections/all page
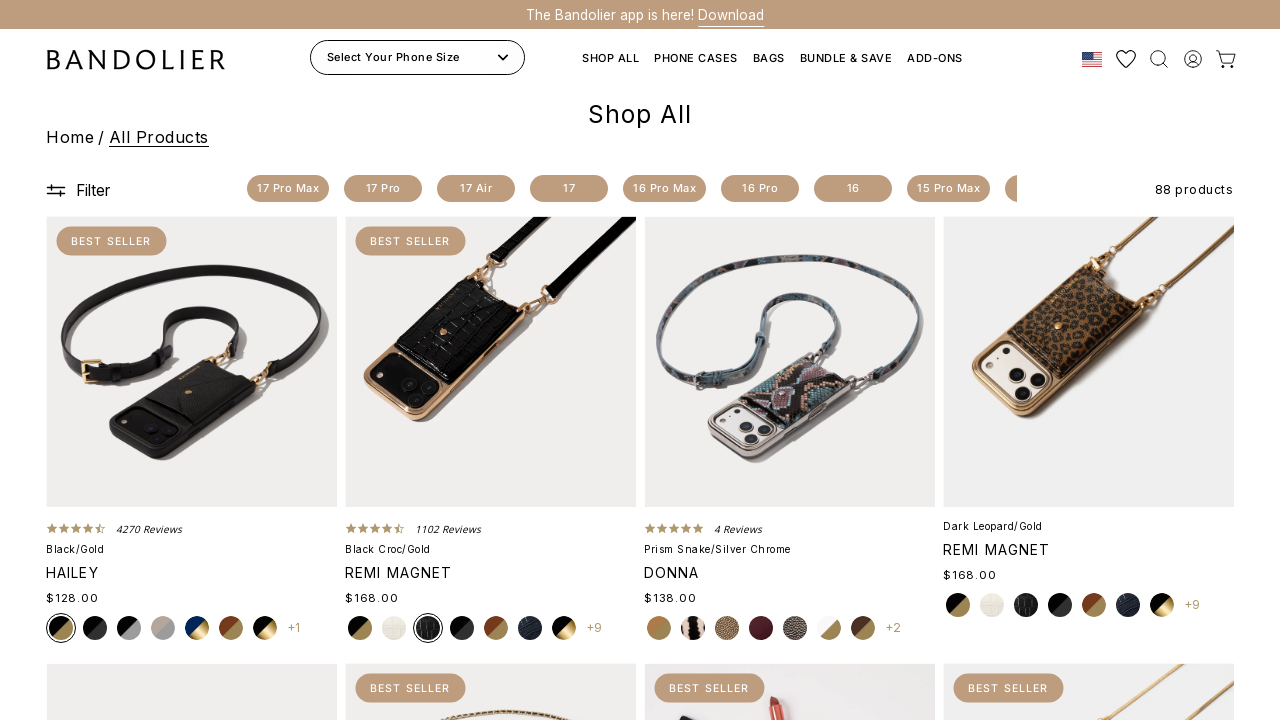

Navigated to Bandolier Style collections/matching-sets page
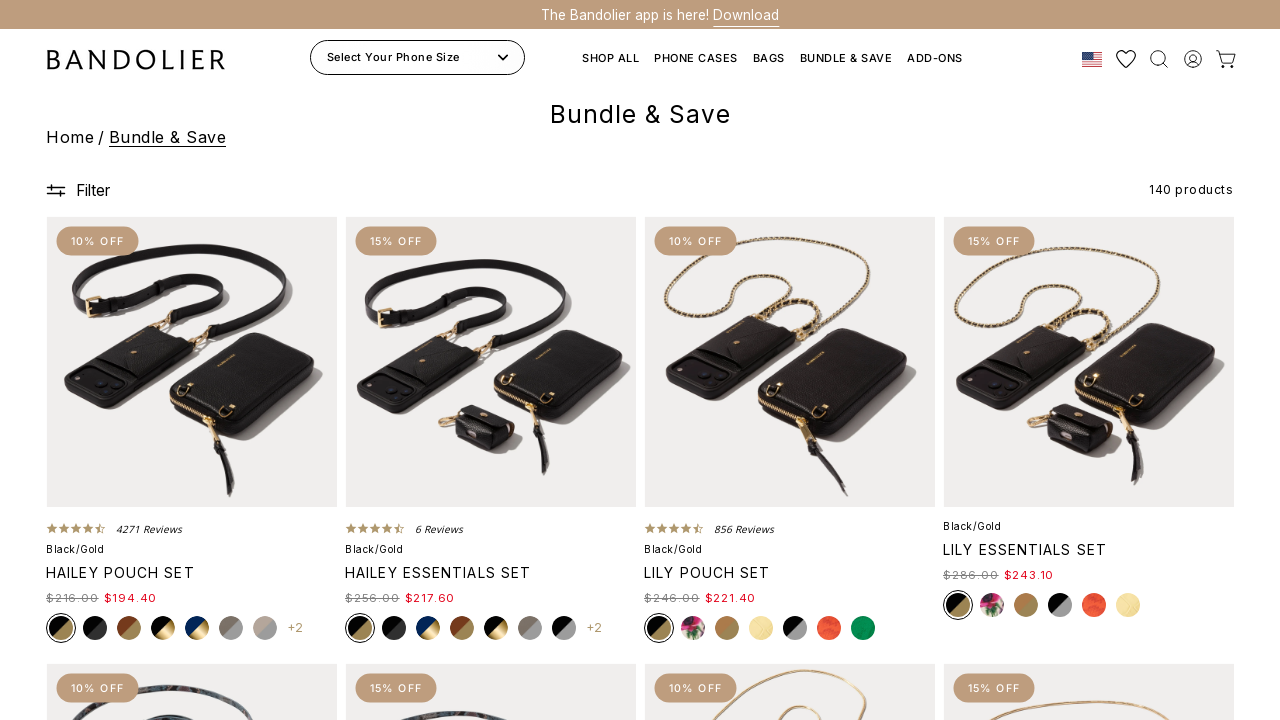

Navigated back using browser history
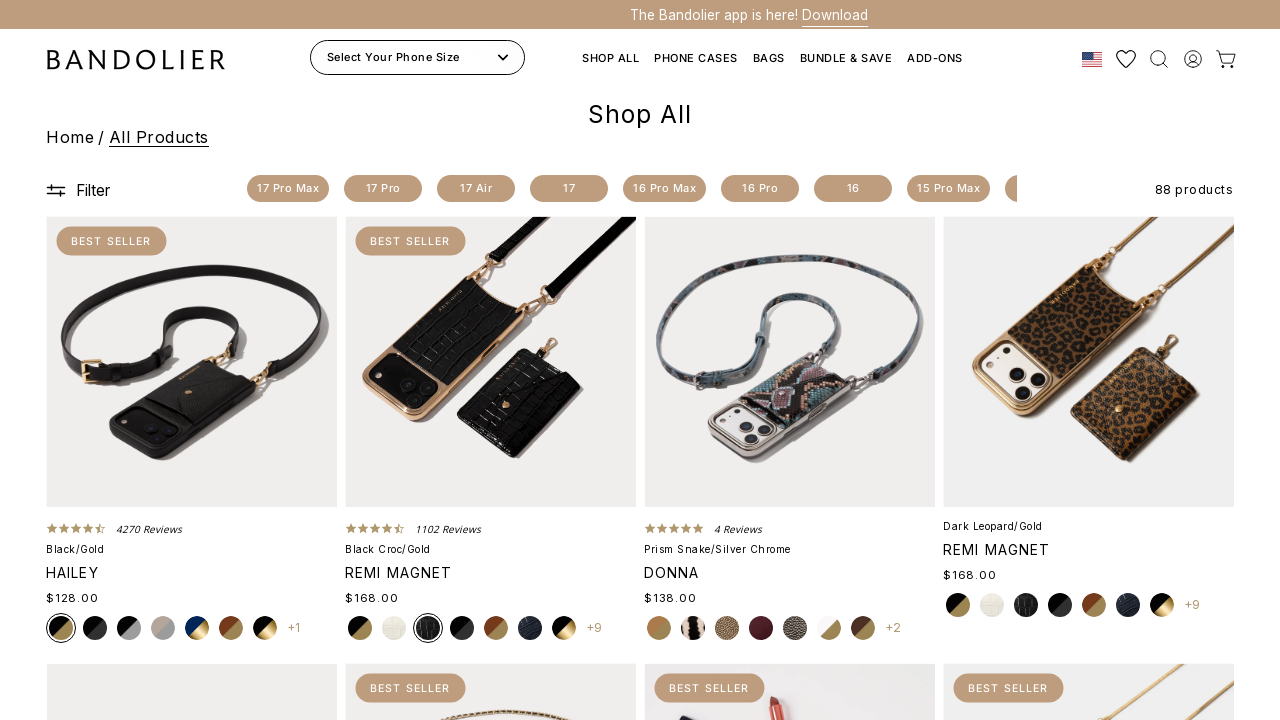

Verified URL is https://www.bandolierstyle.com/collections/all after back navigation
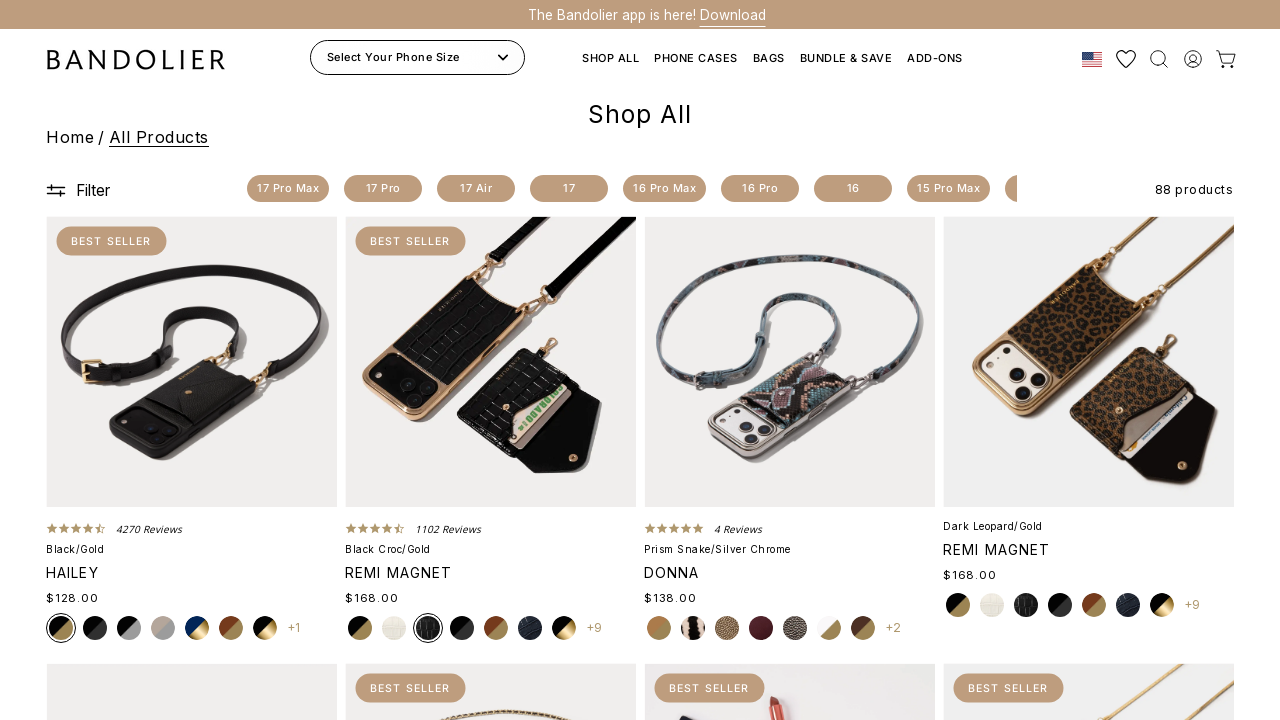

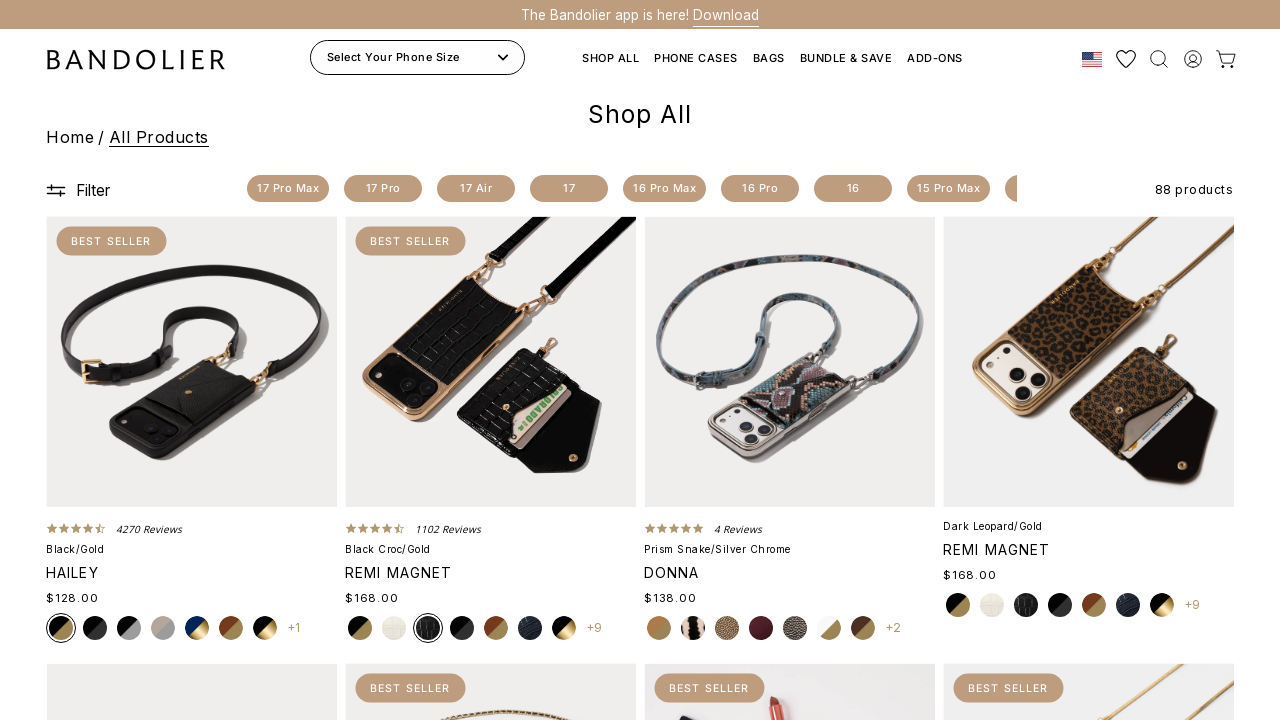